Tests sorting and pagination functionality by clicking the column header to sort, then navigating through pages to find a specific item

Starting URL: https://rahulshettyacademy.com/seleniumPractise/#/offers

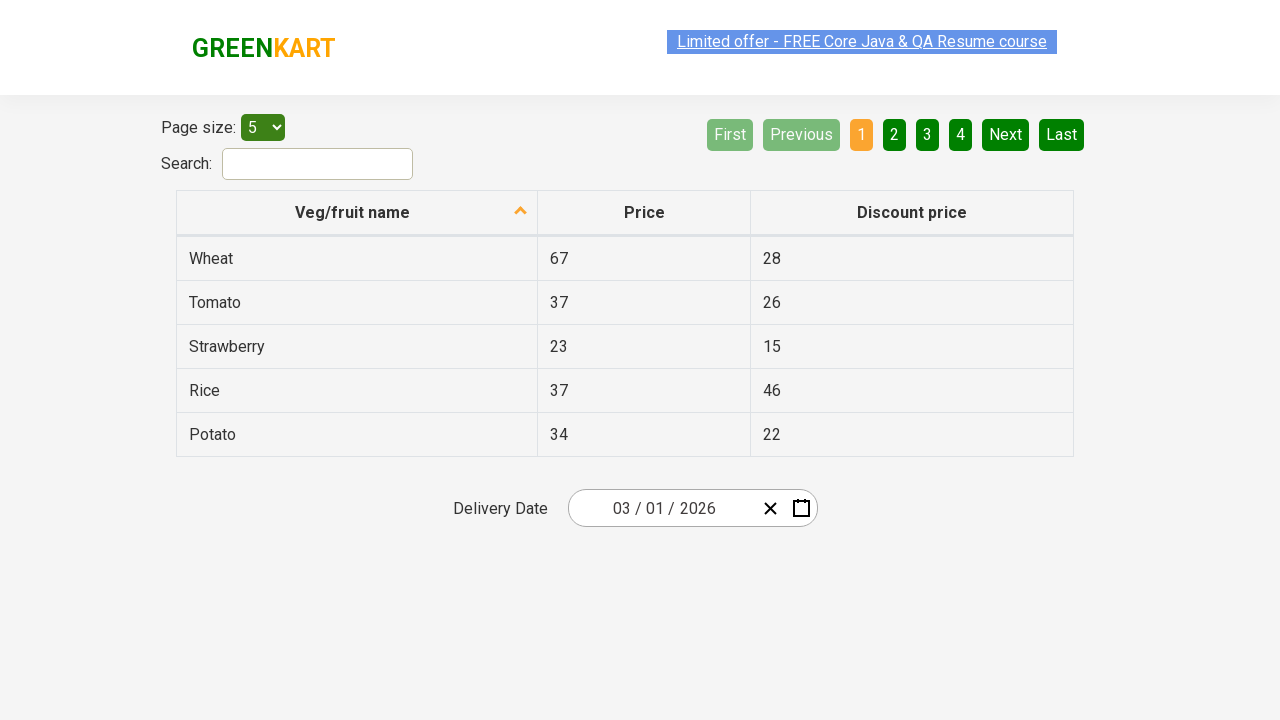

Clicked on Veg/fruit name column header to sort at (357, 213) on xpath=//th[contains(@aria-label,'Veg/fruit name')]
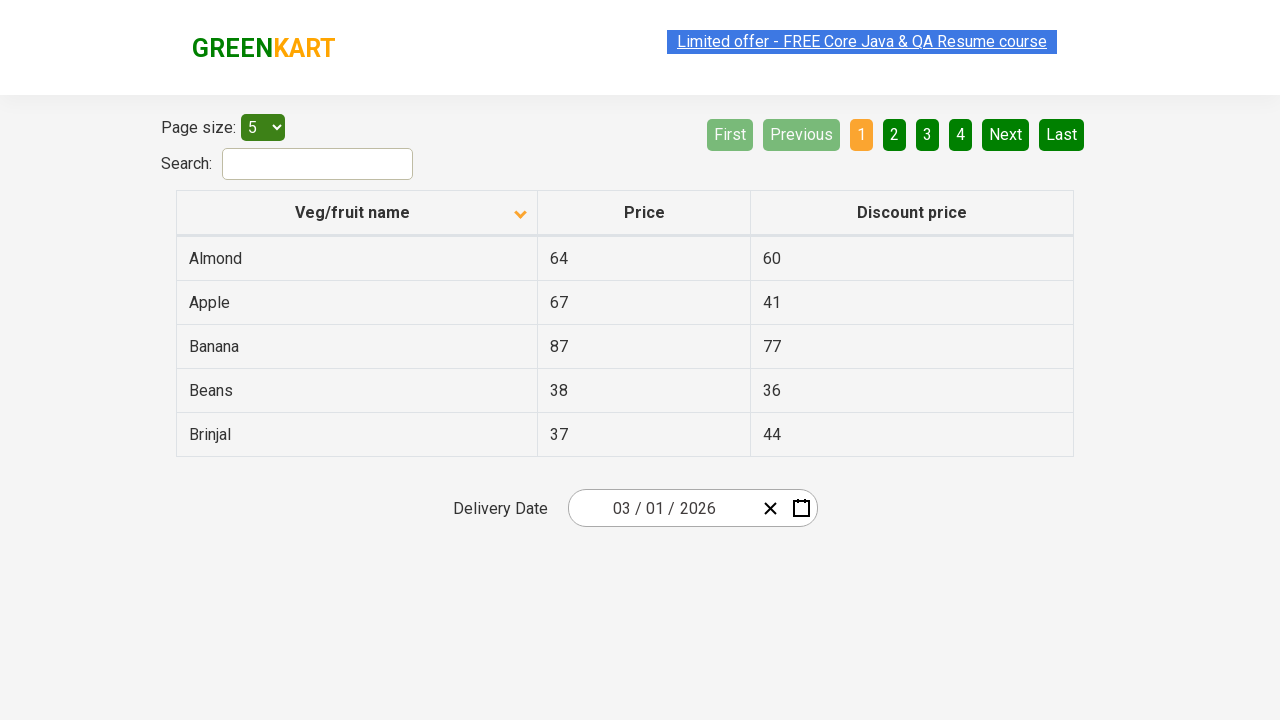

Table loaded and visible
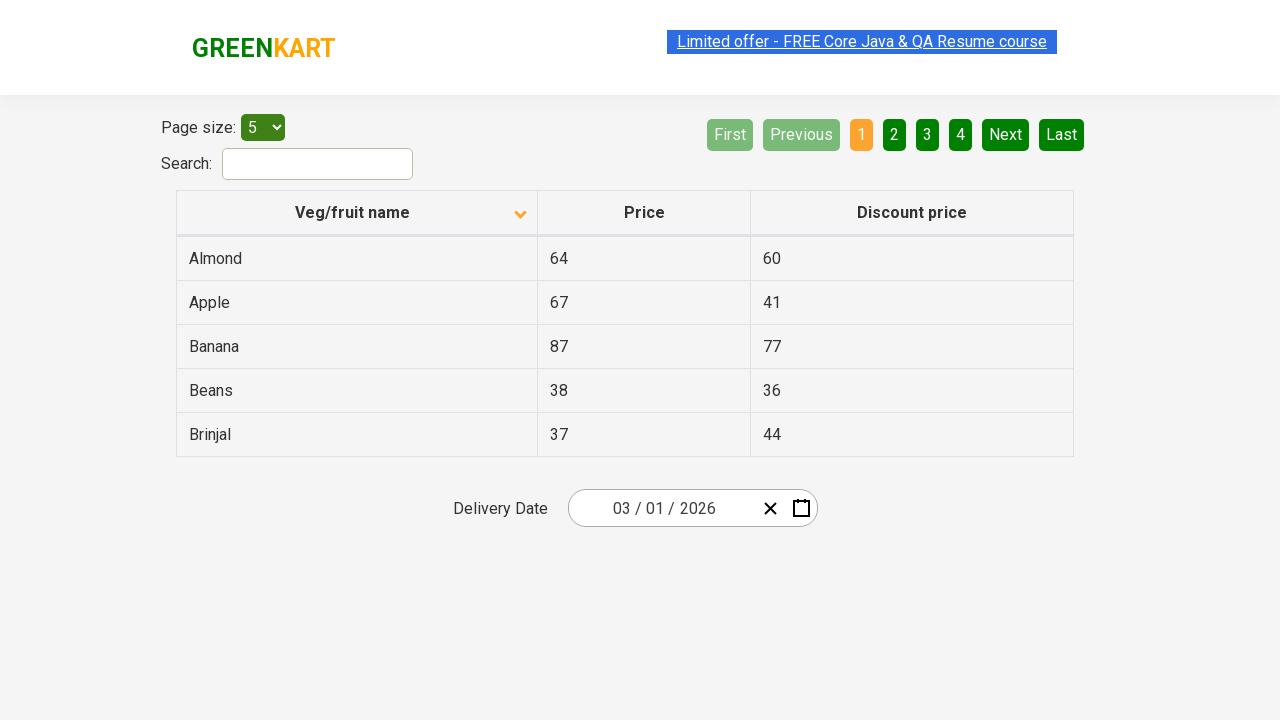

Checked if Rice is visible on current page
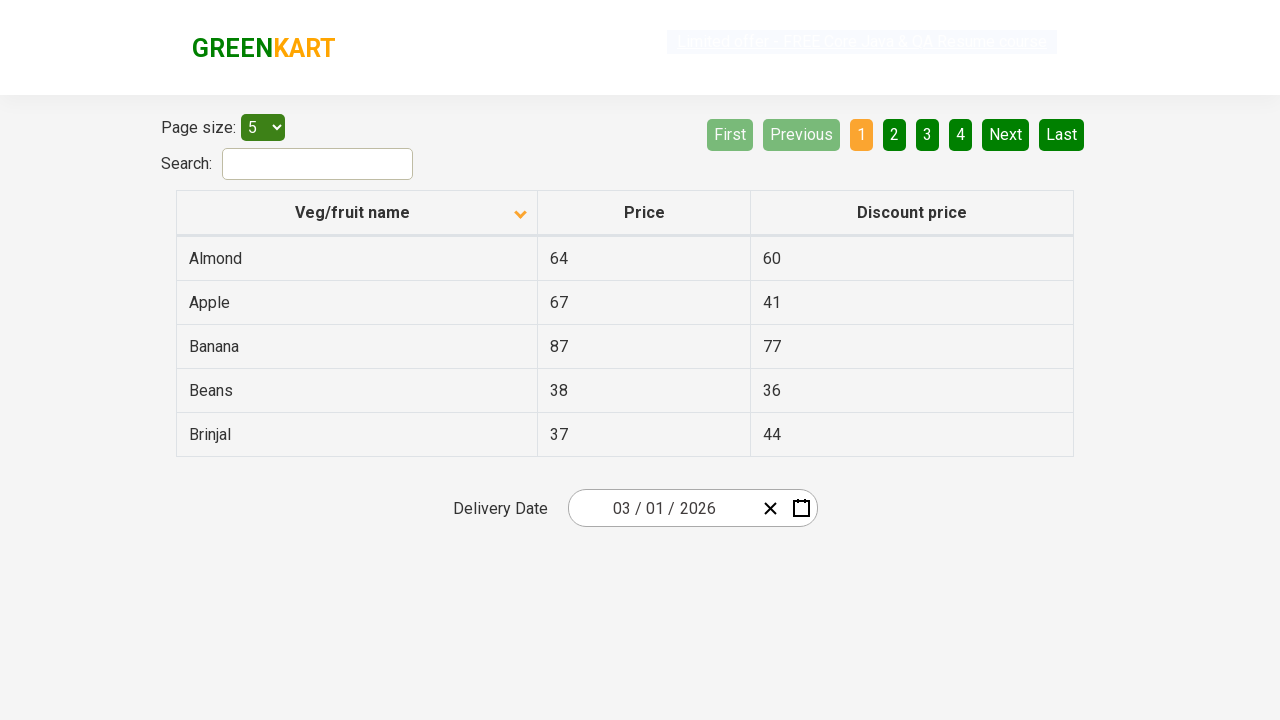

Located next page button
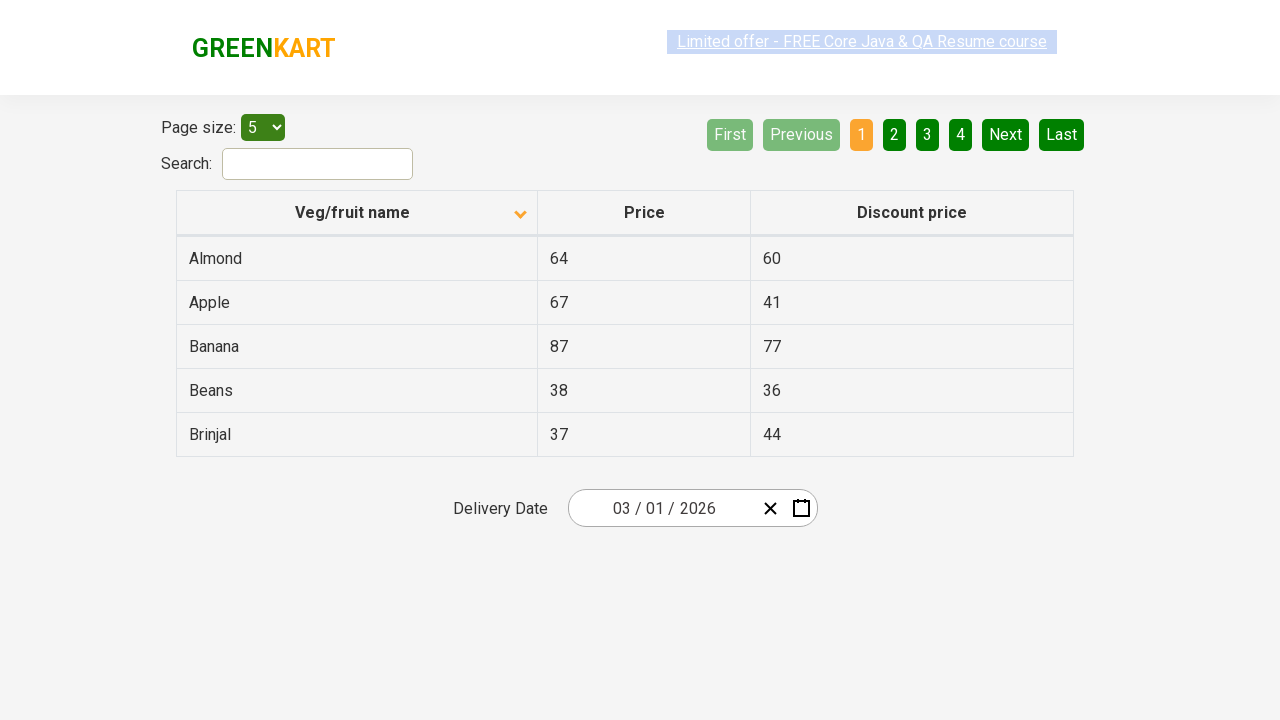

Clicked next button to navigate to next page at (1006, 134) on xpath=//a[@aria-label='Next']
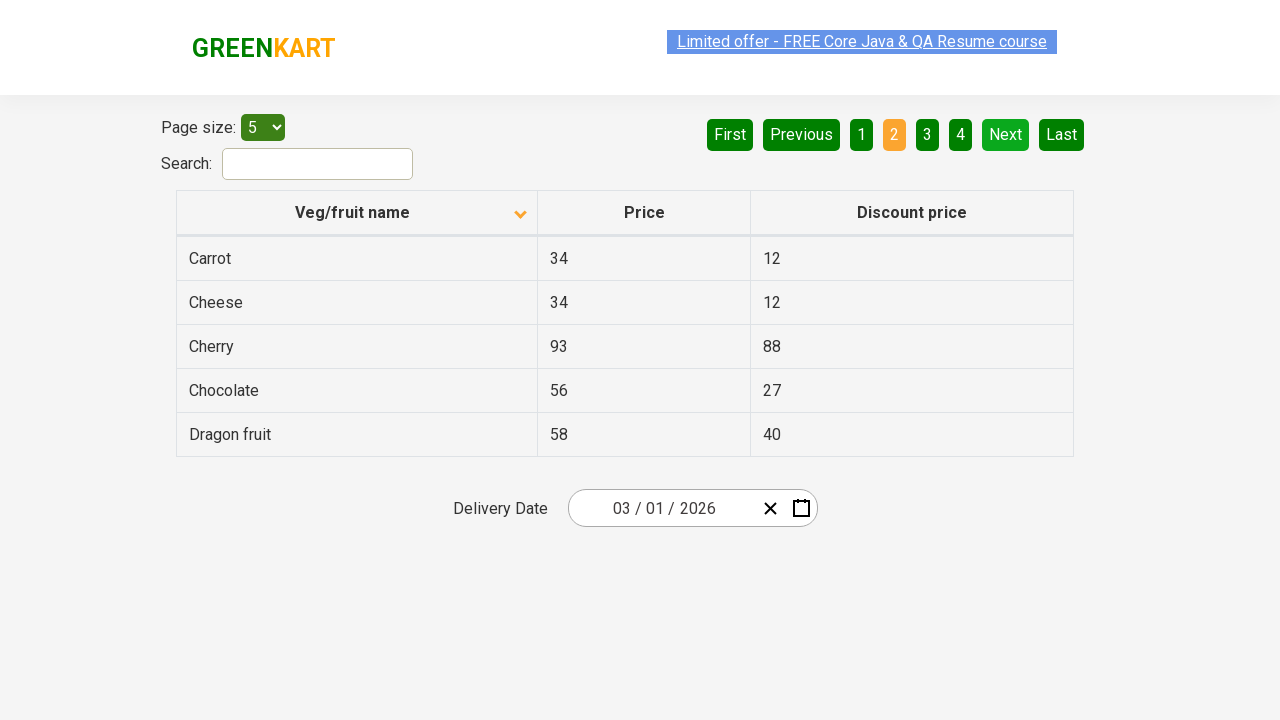

Waited for page to update after clicking next
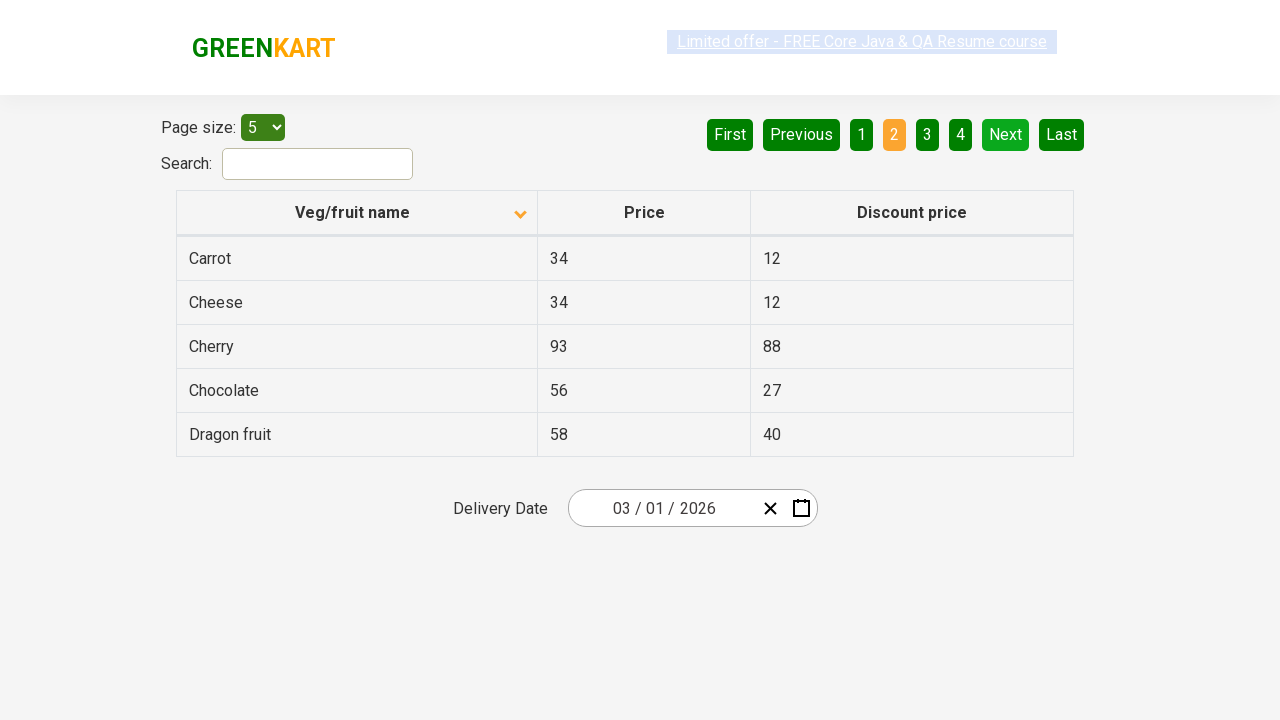

Checked if Rice is visible on current page
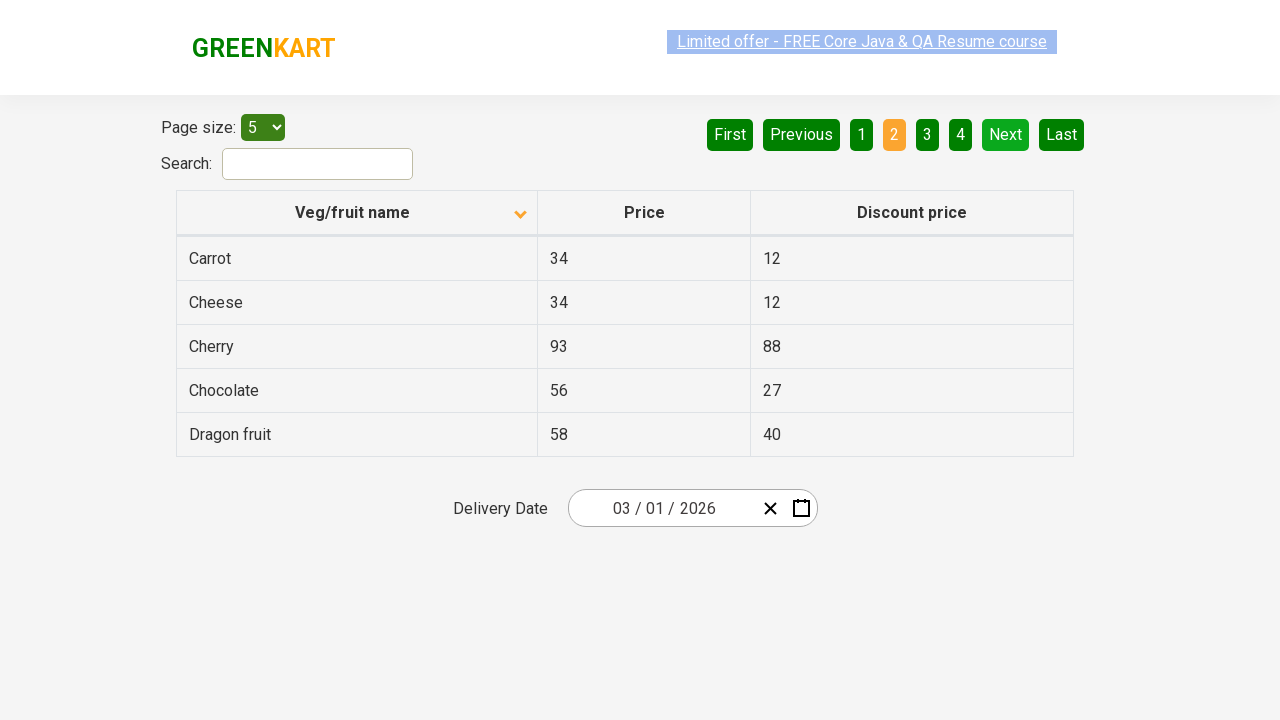

Located next page button
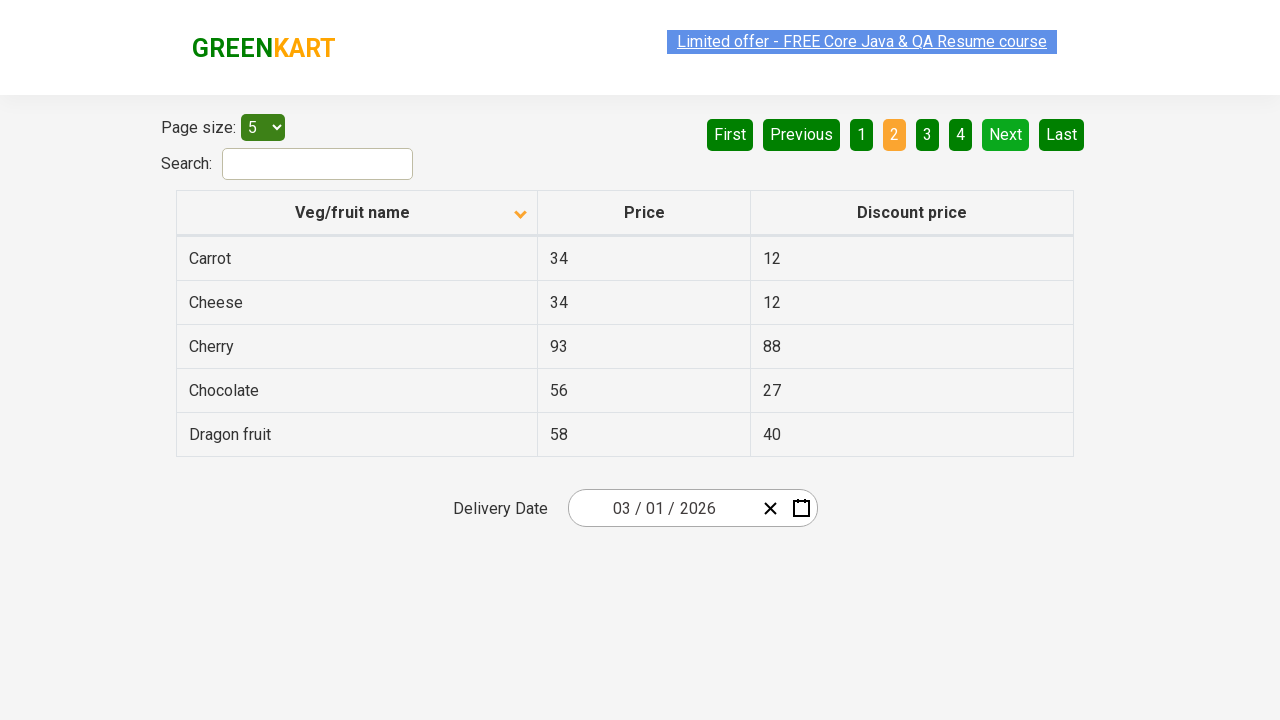

Clicked next button to navigate to next page at (1006, 134) on xpath=//a[@aria-label='Next']
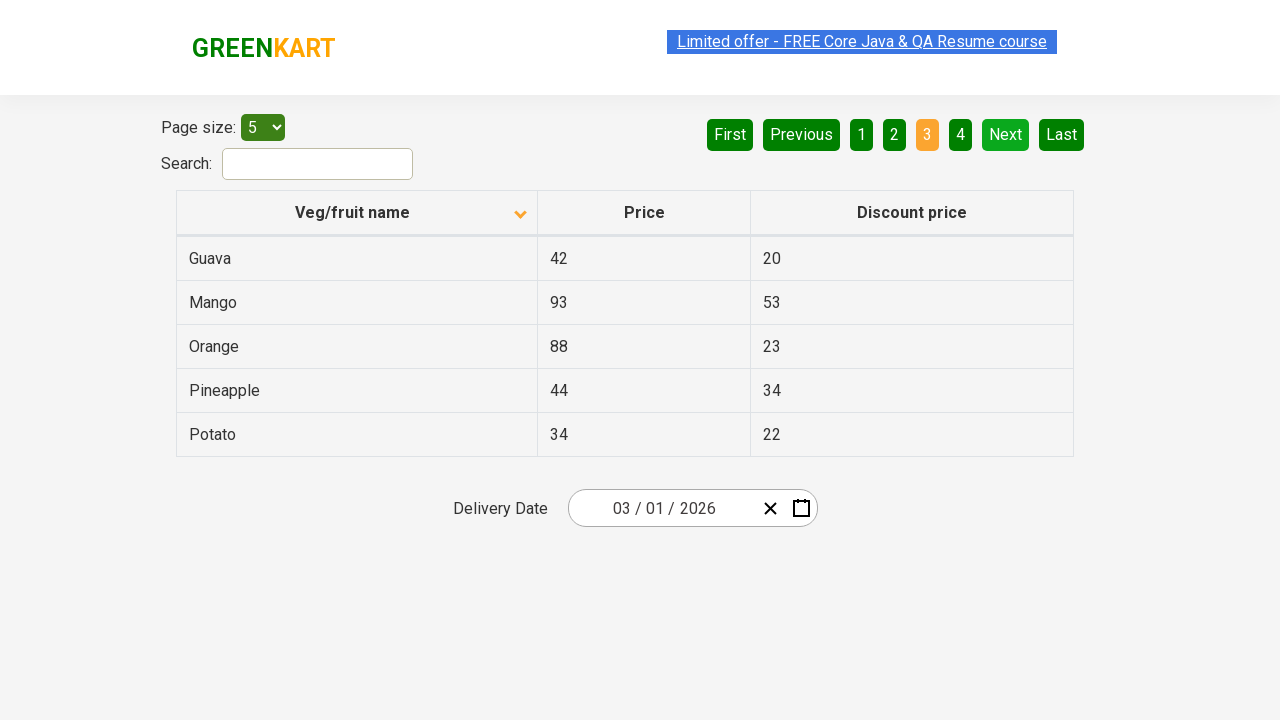

Waited for page to update after clicking next
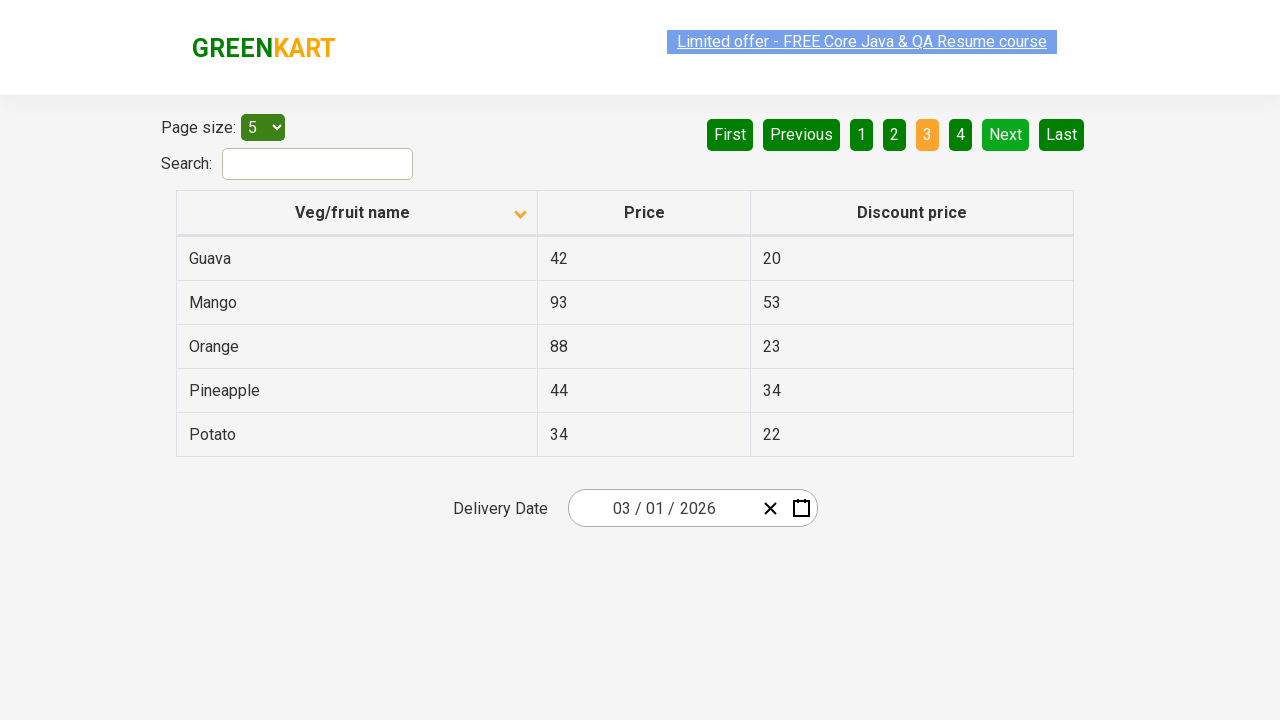

Checked if Rice is visible on current page
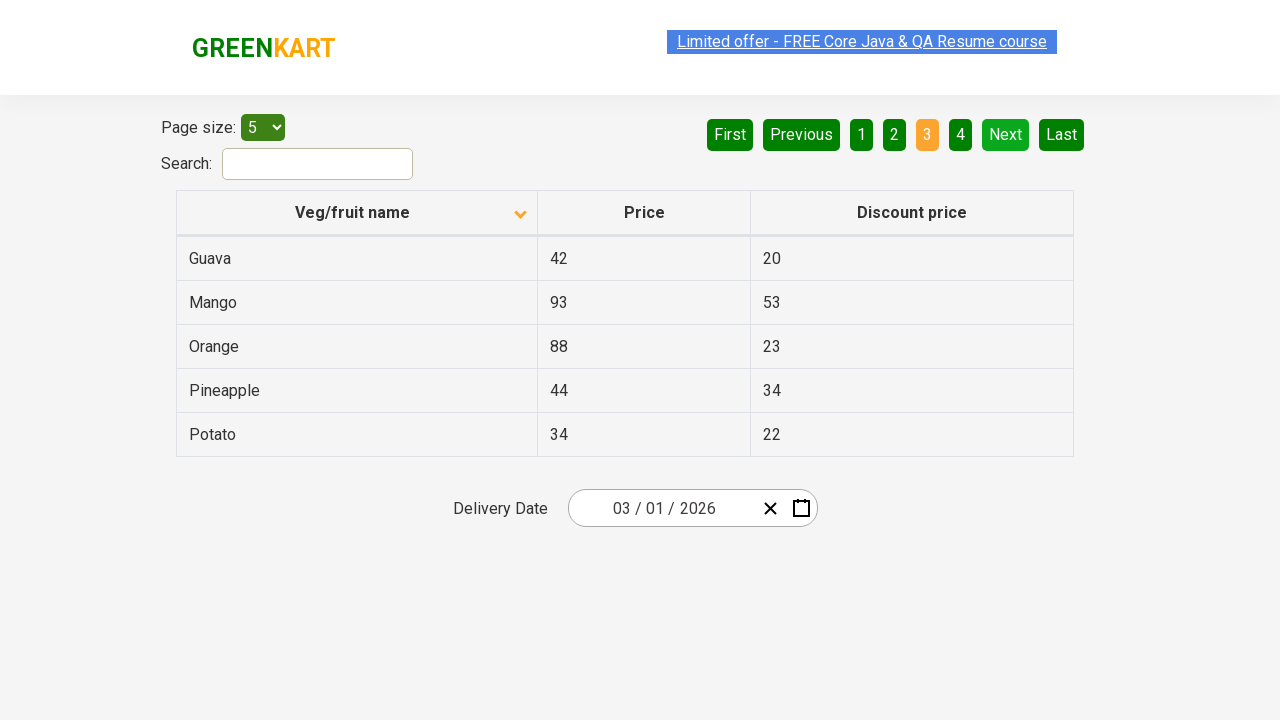

Located next page button
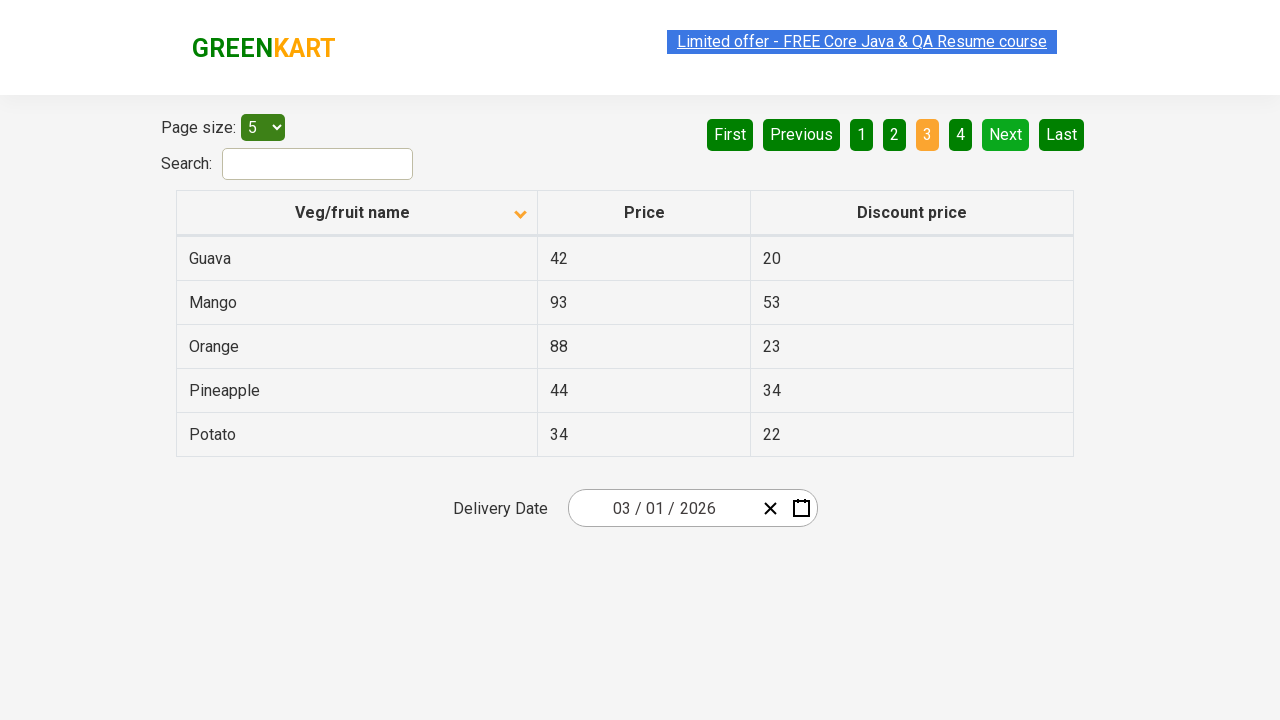

Clicked next button to navigate to next page at (1006, 134) on xpath=//a[@aria-label='Next']
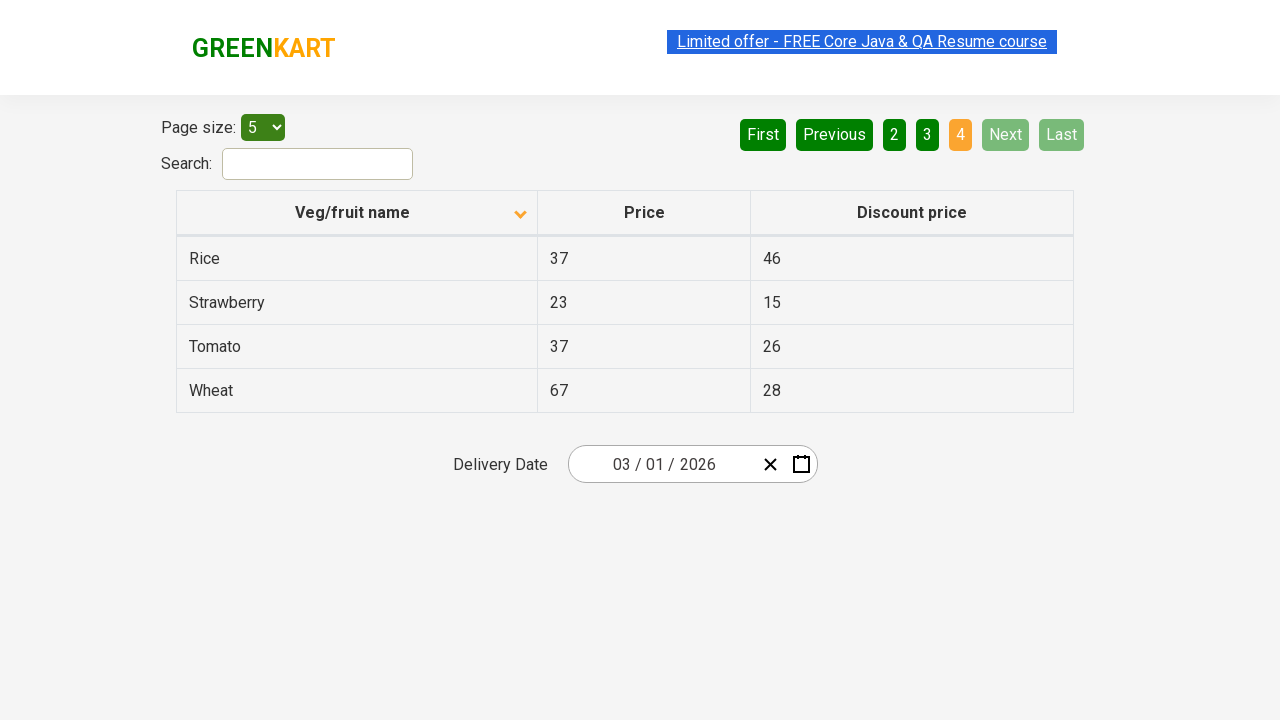

Waited for page to update after clicking next
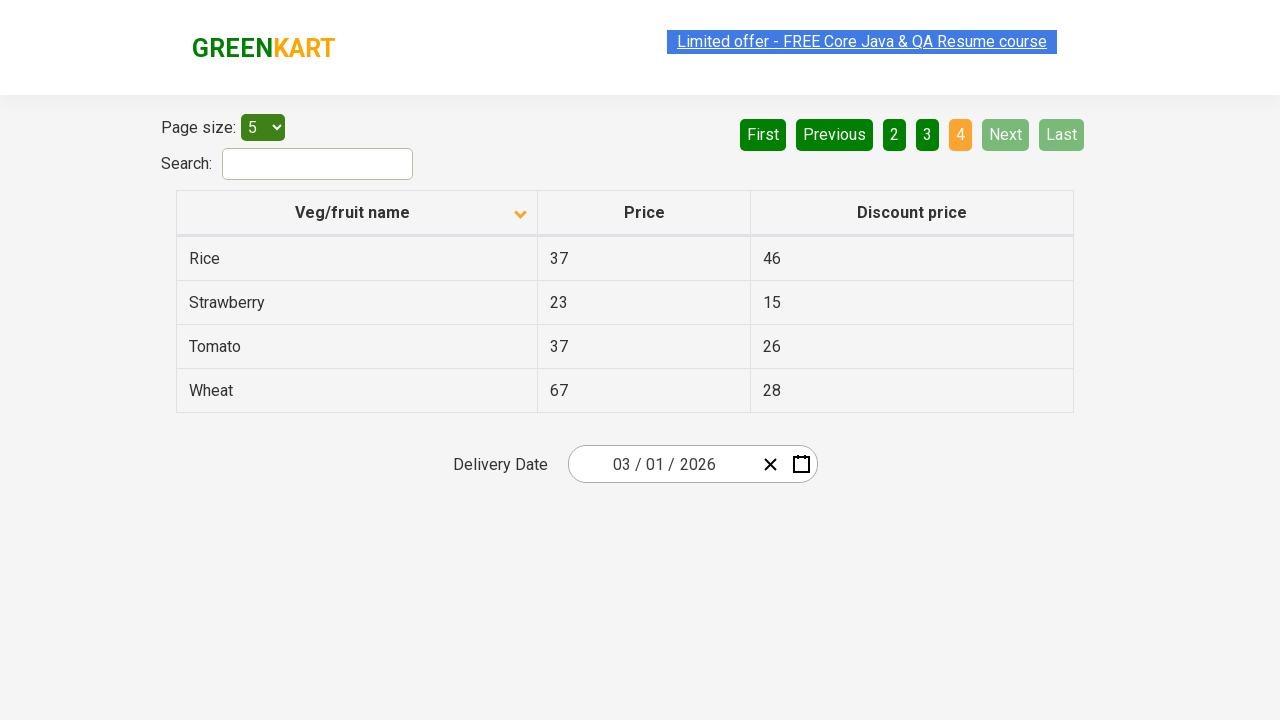

Checked if Rice is visible on current page
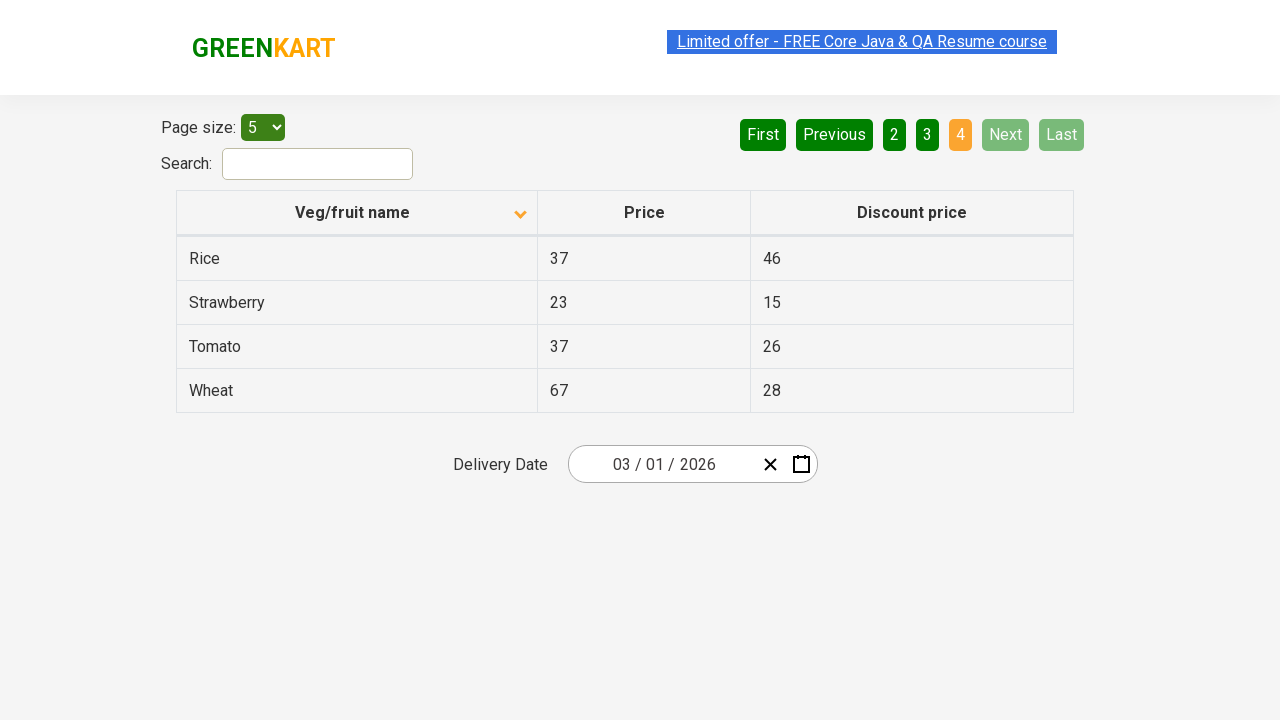

Found Rice on current page
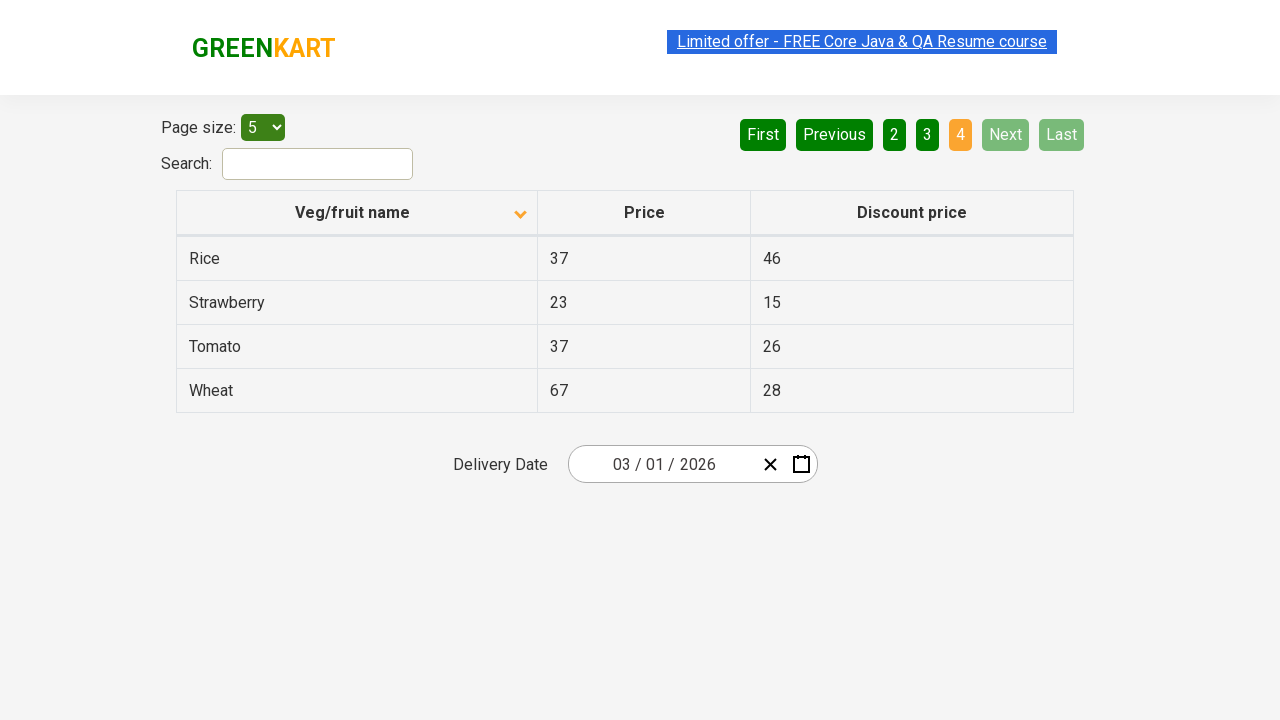

Verified Rice item is found in table
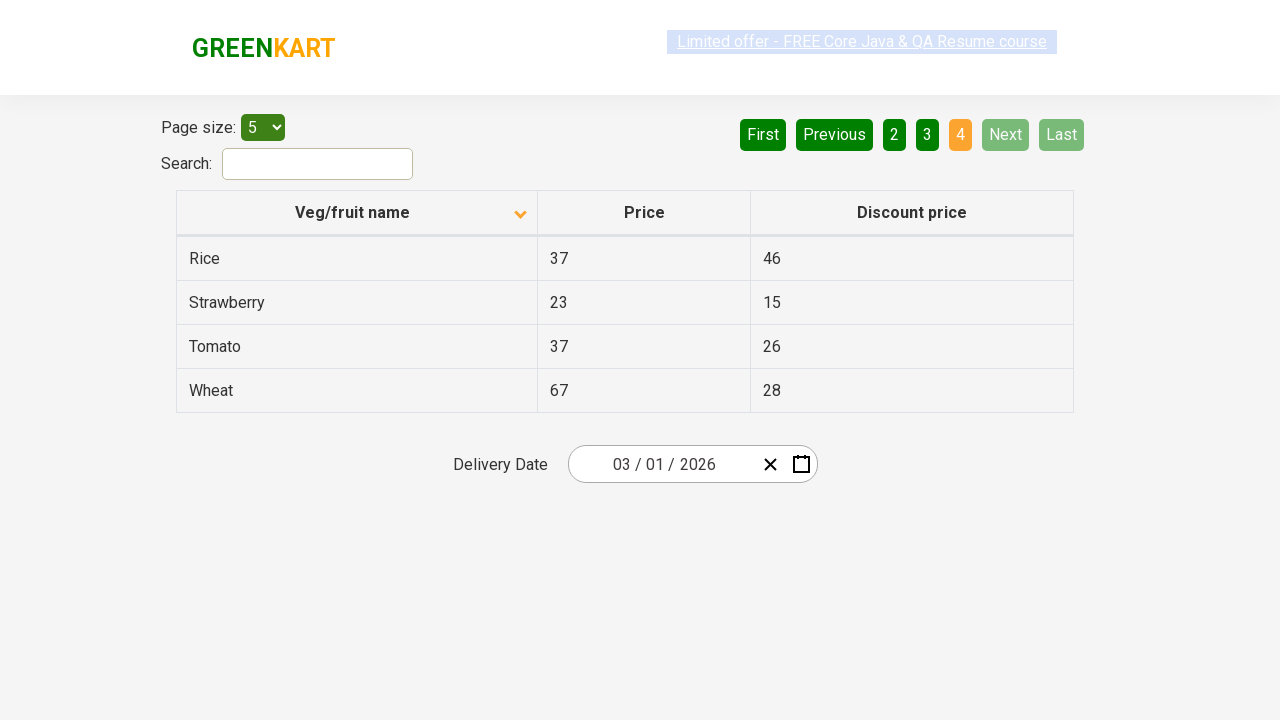

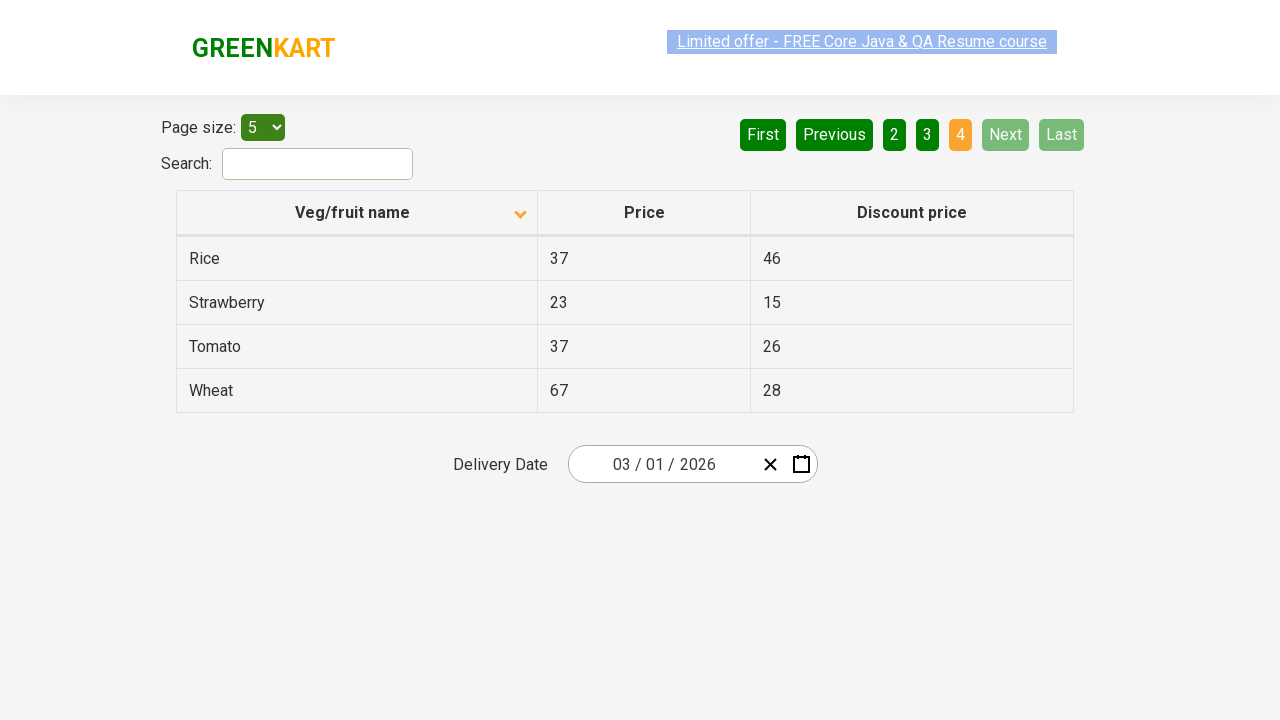